Tests the selection state of radio buttons and checkboxes by clicking them and verifying their selected state

Starting URL: https://automationfc.github.io/basic-form/index.html

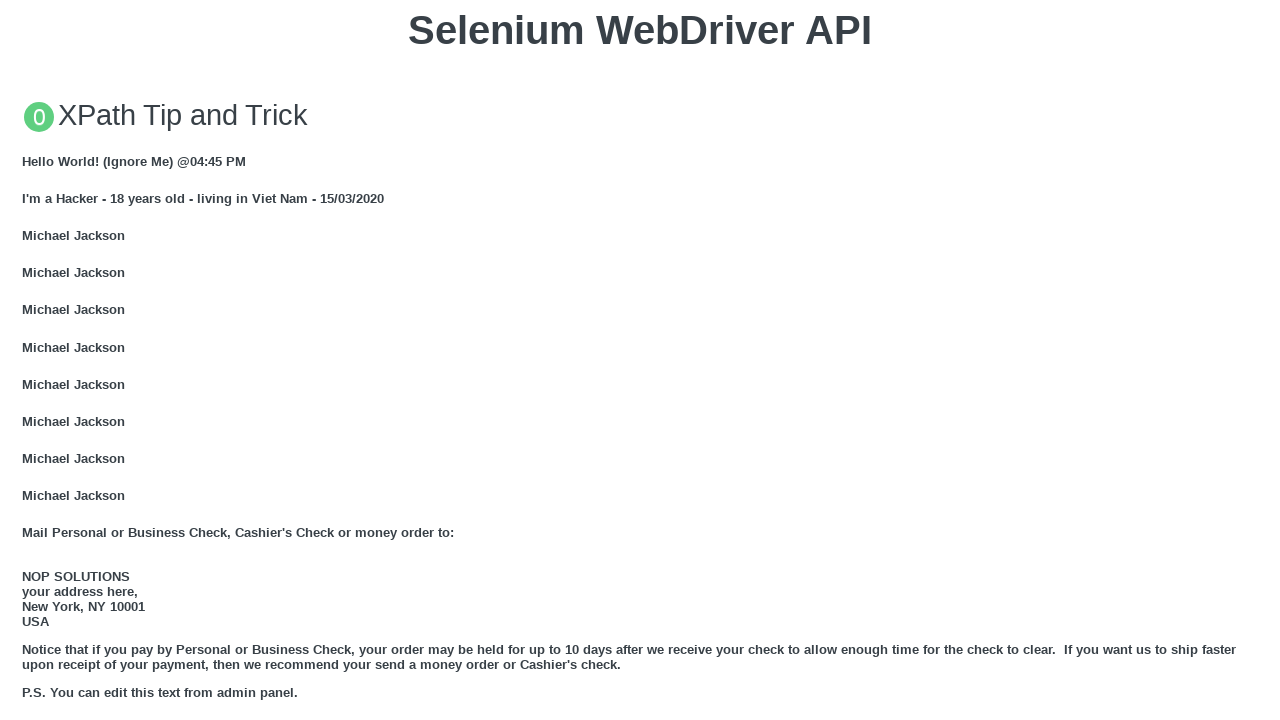

Clicked 'Under 18' radio button at (28, 360) on xpath=//div[@class='container']//input[@id='under_18']
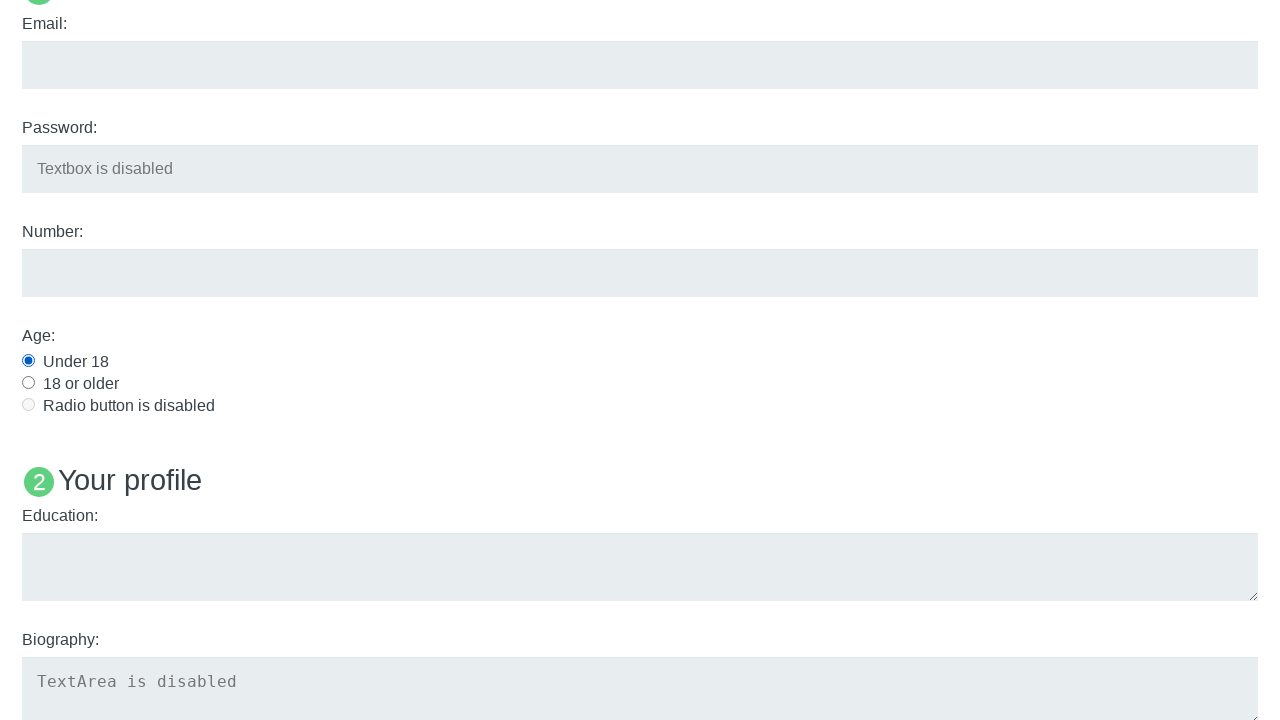

Clicked Java language checkbox at (28, 361) on xpath=//div[@class='container']//input[@id='java']
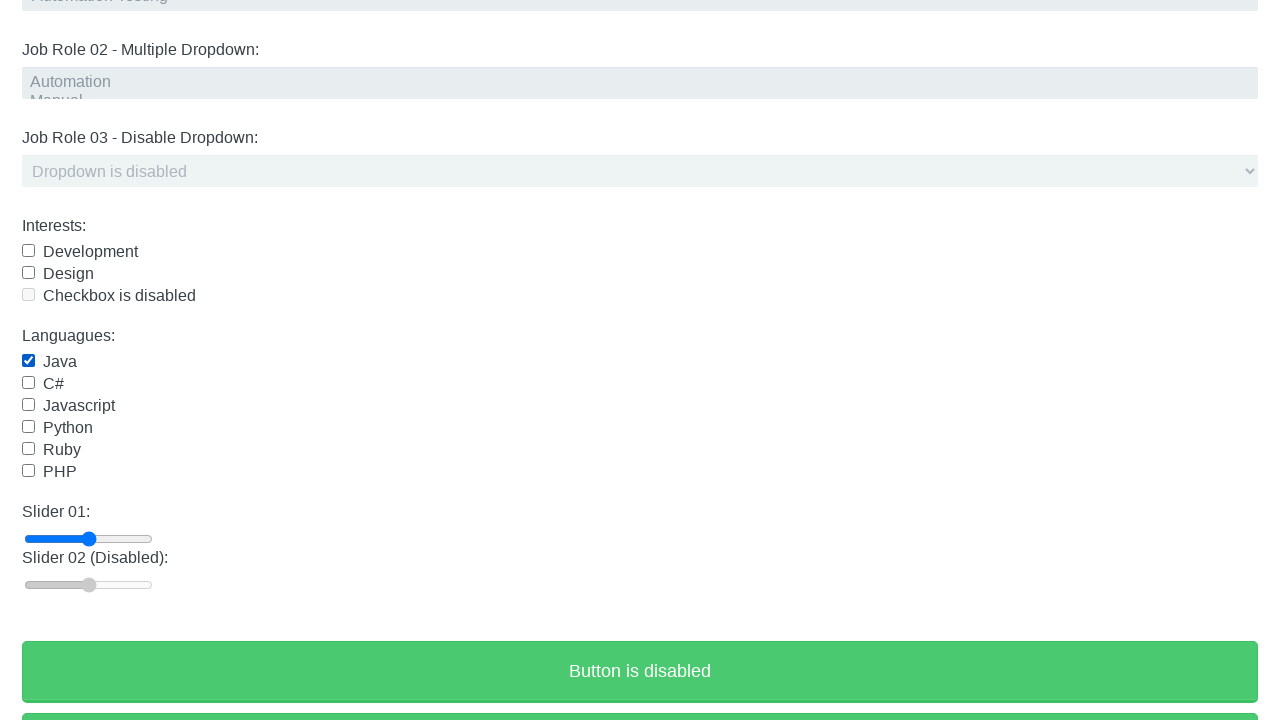

Verified 'Under 18' radio button is selected
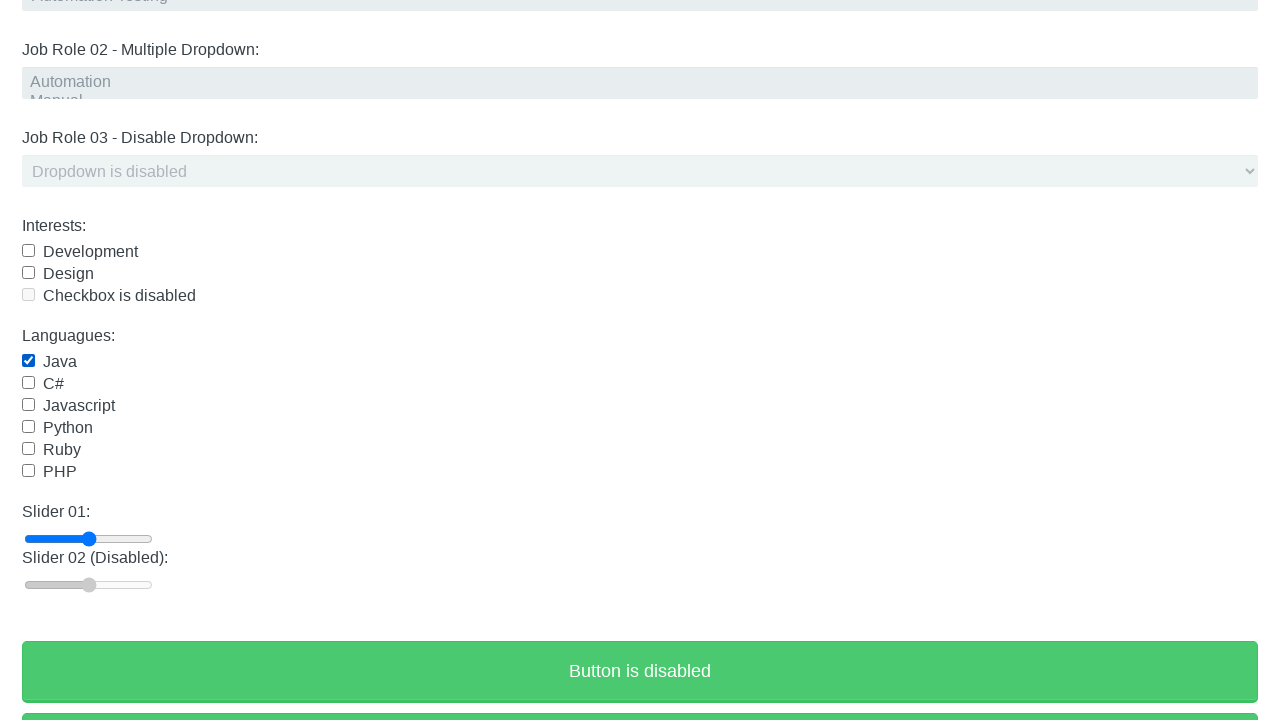

Verified Java checkbox is selected
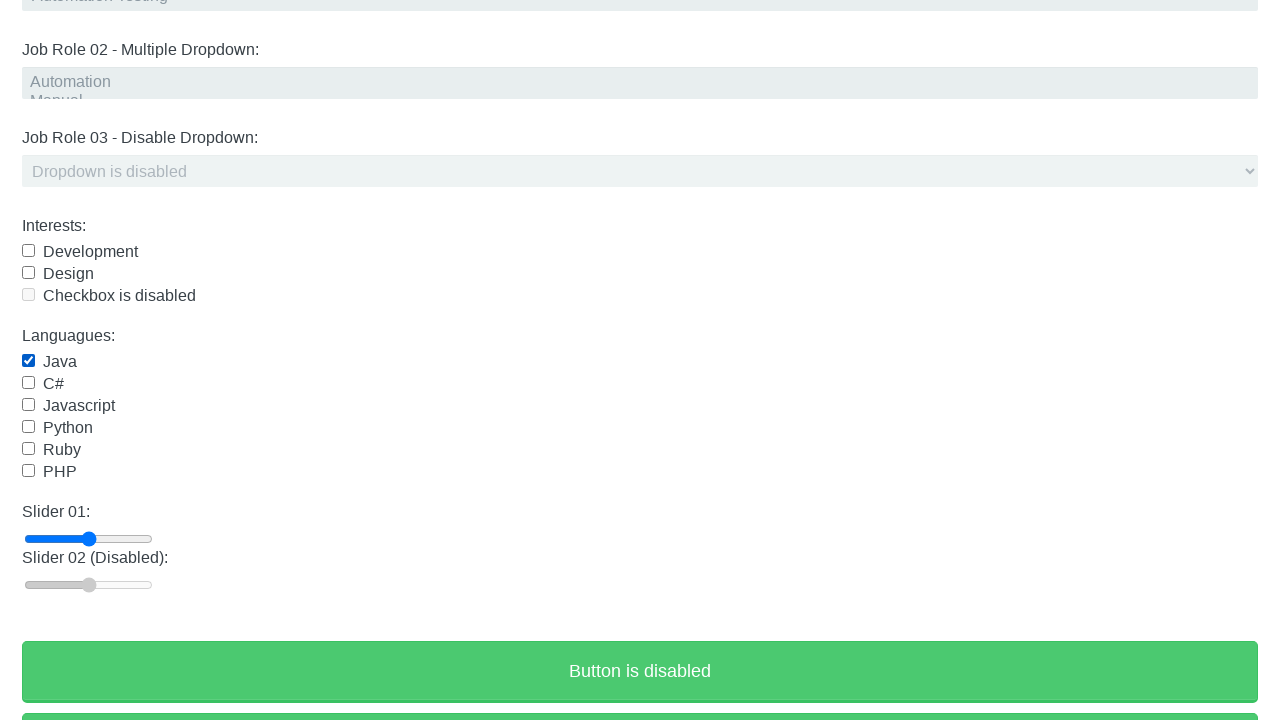

Clicked Java checkbox again to deselect it at (28, 361) on xpath=//div[@class='container']//input[@id='java']
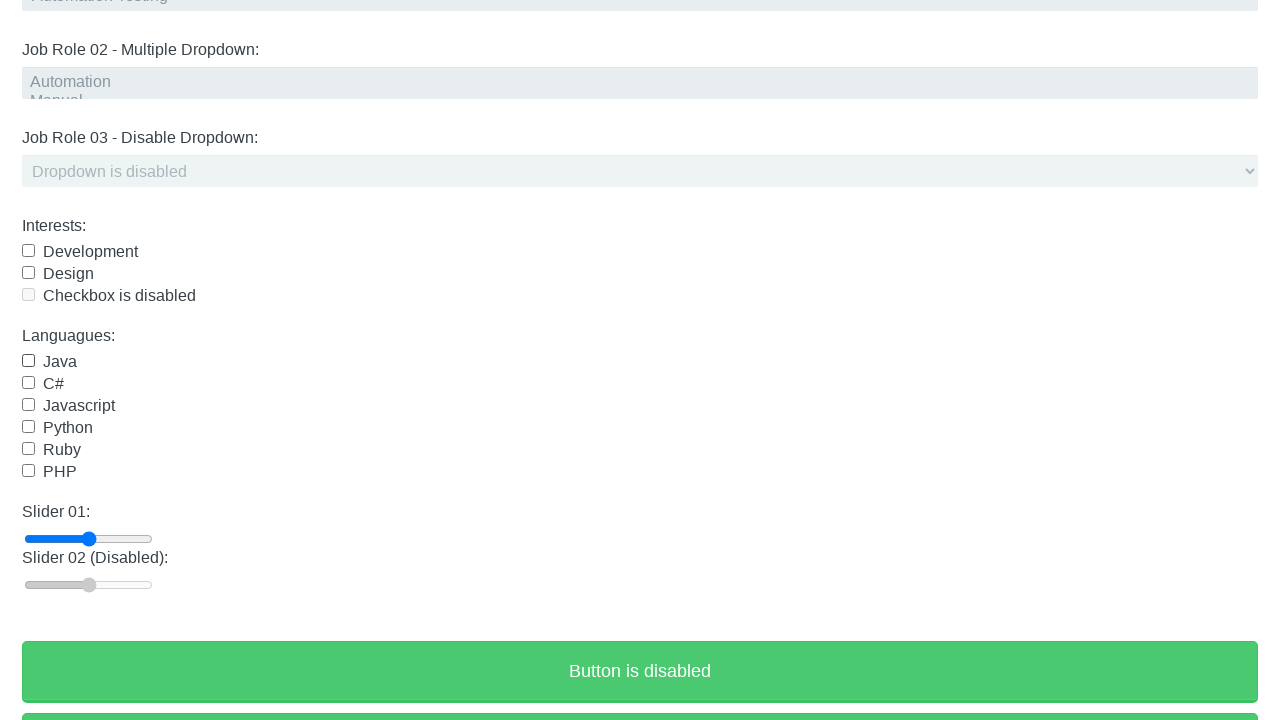

Verified Java checkbox is now deselected
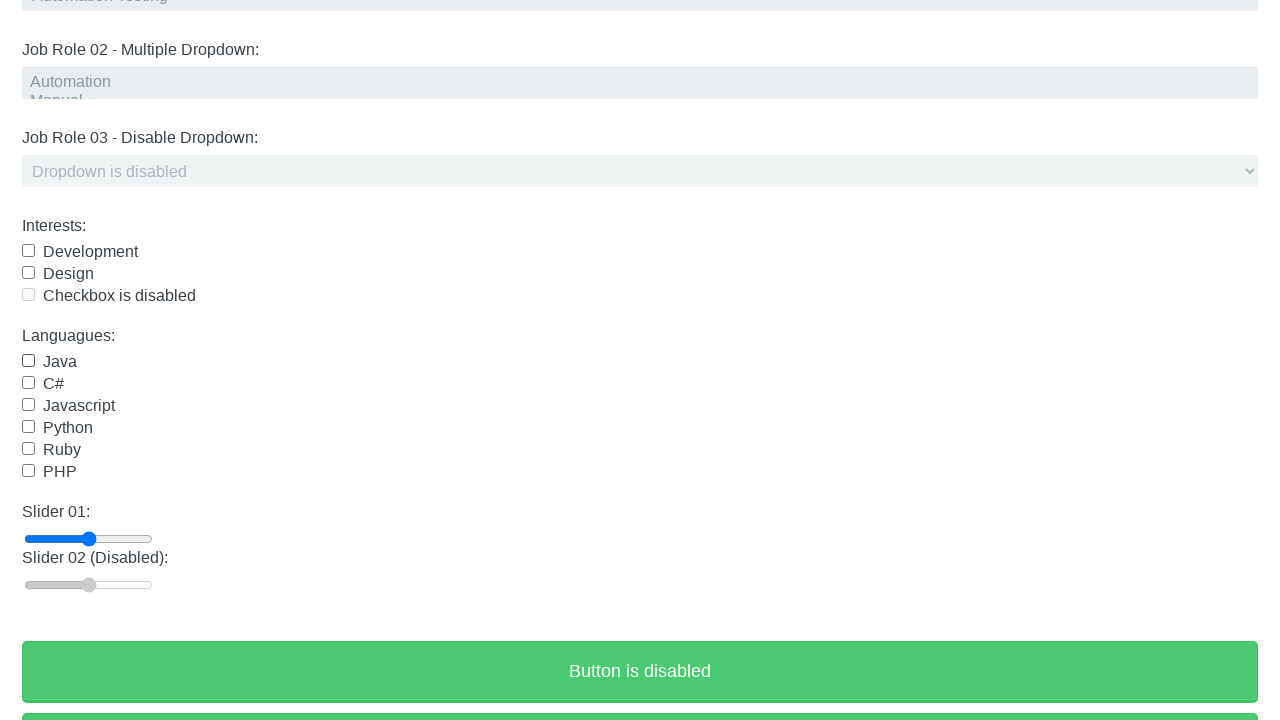

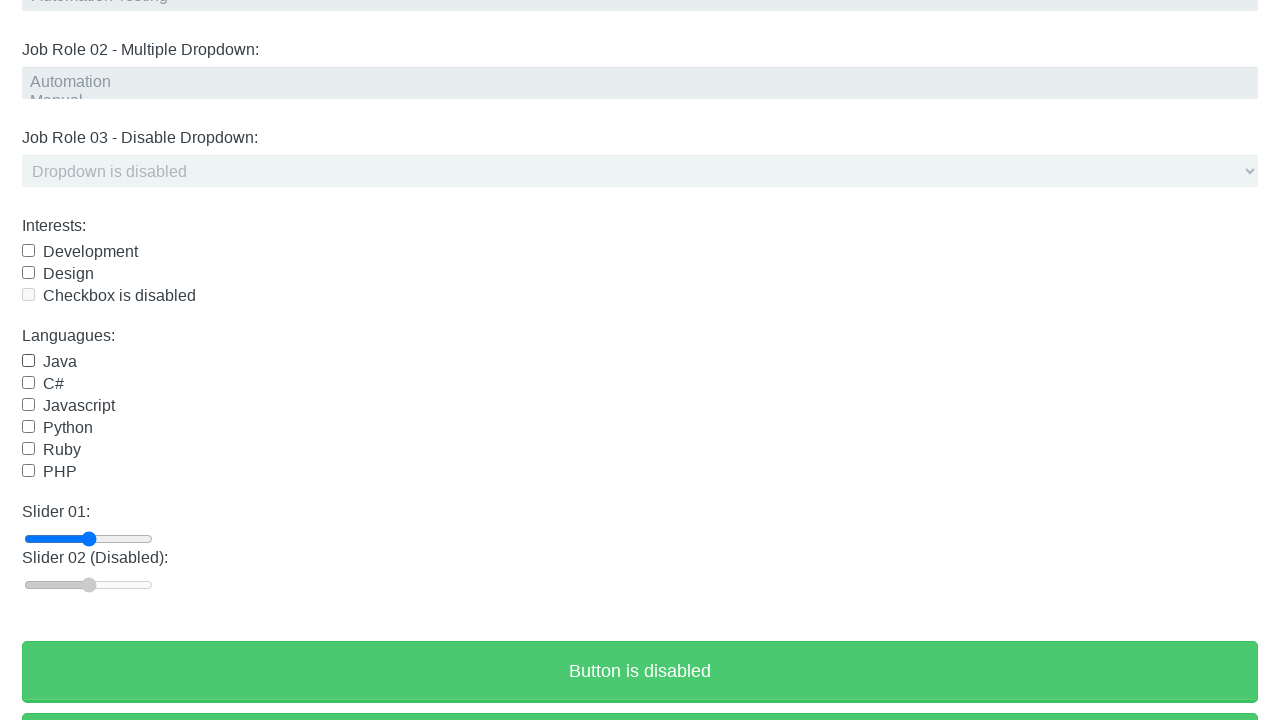